Tests JavaScript alert handling by clicking a button to trigger a confirmation dialog and then dismissing it

Starting URL: https://the-internet.herokuapp.com/javascript_alerts

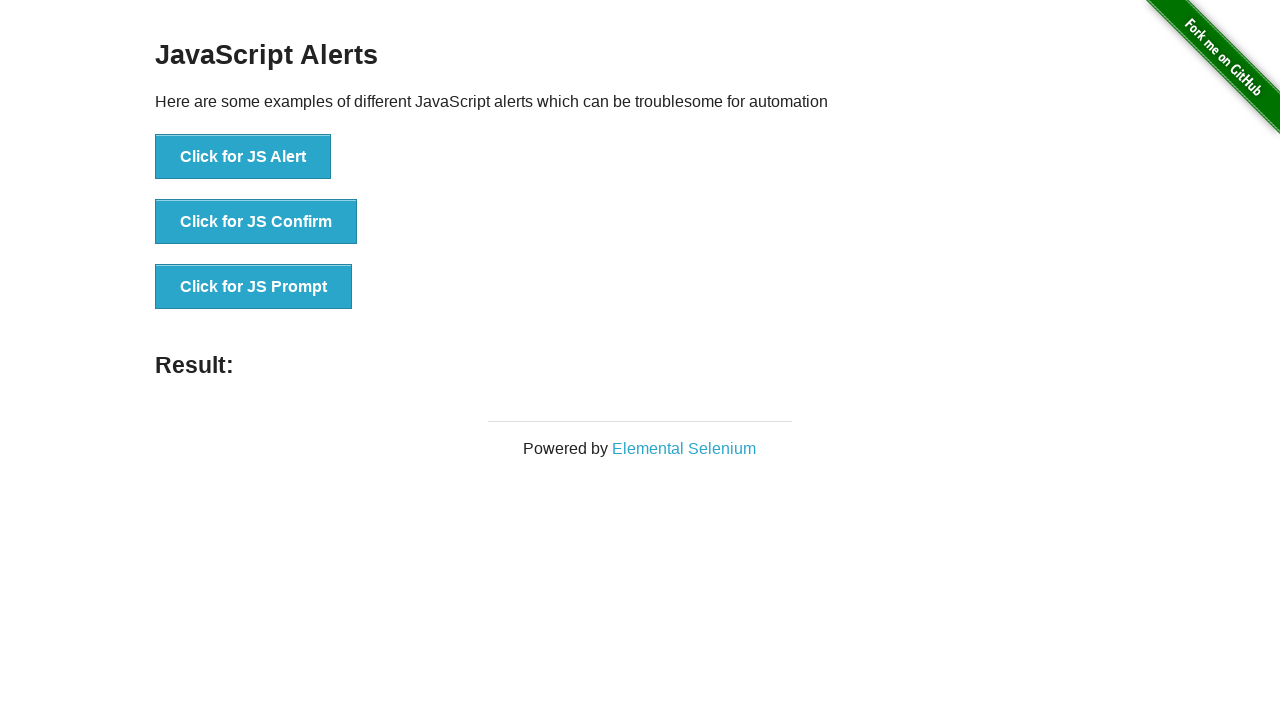

Clicked button to trigger JS Confirm alert at (256, 222) on xpath=//button[normalize-space()='Click for JS Confirm']
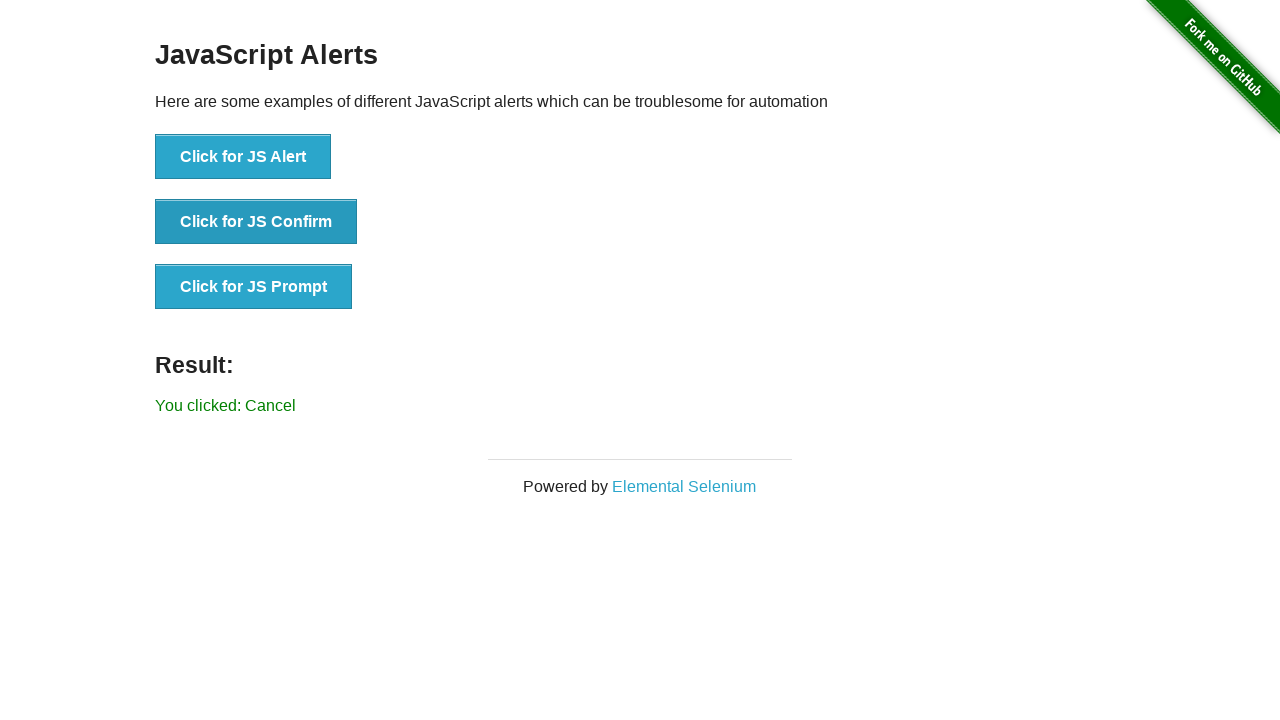

Set up dialog handler to dismiss confirmation dialog
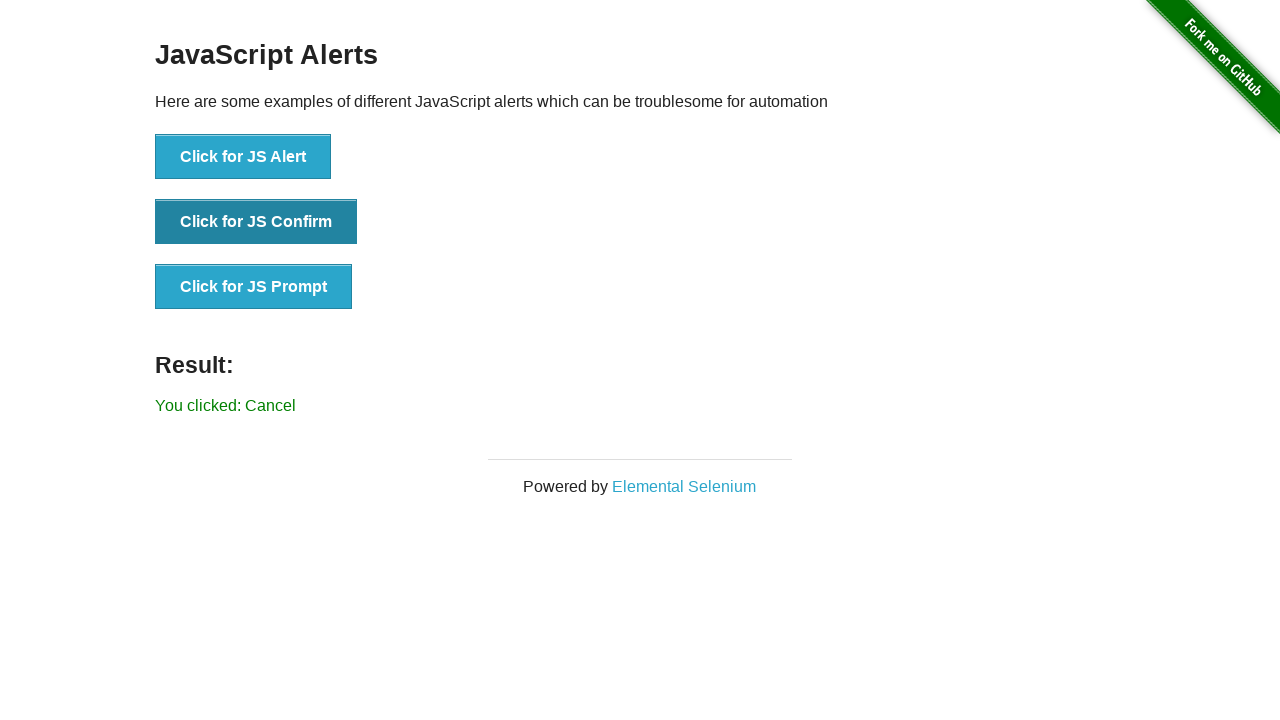

Waited for dialog interaction to complete
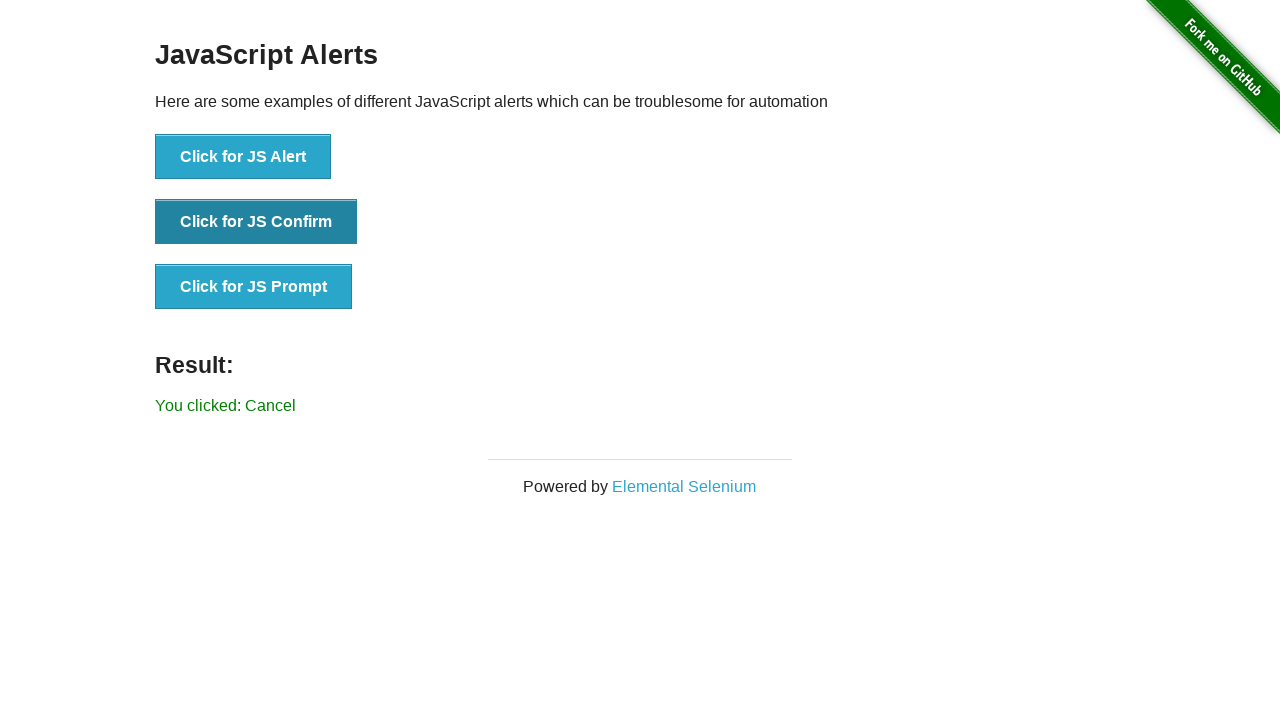

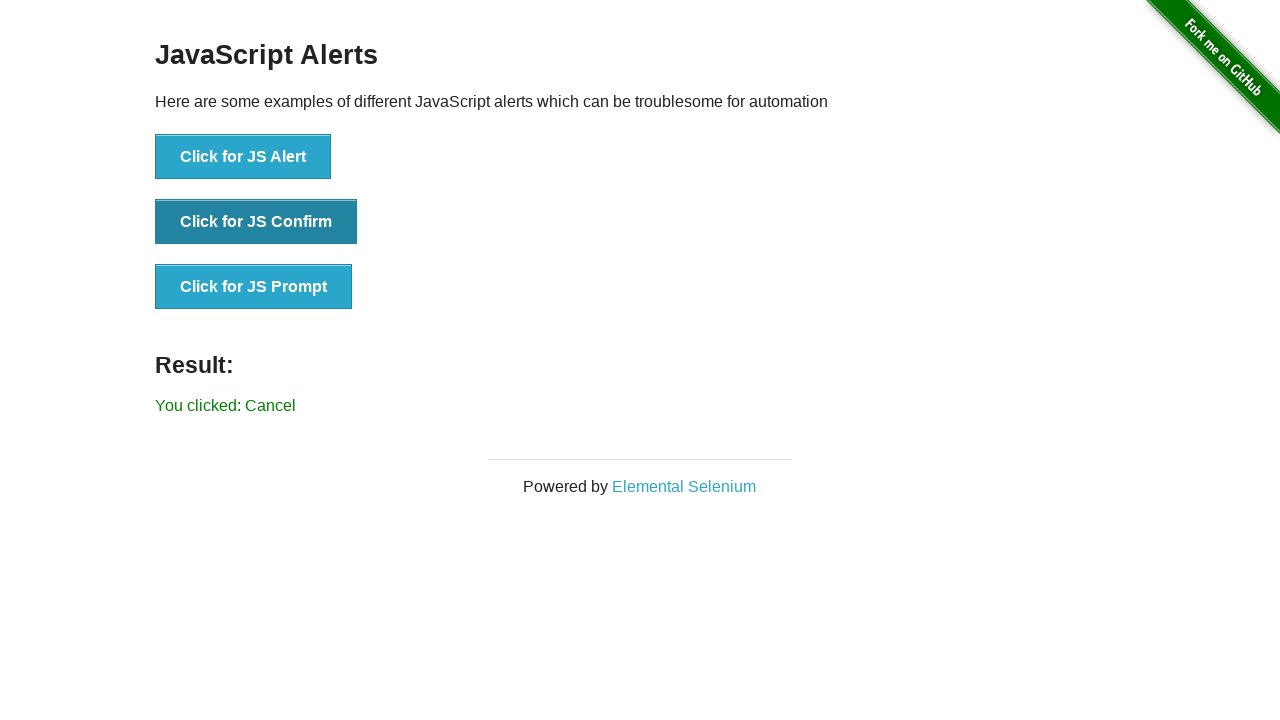